Tests JavaScript alert handling by clicking a button to trigger an alert and then accepting (clicking OK) the alert dialog

Starting URL: http://demo.automationtesting.in/Alerts.html

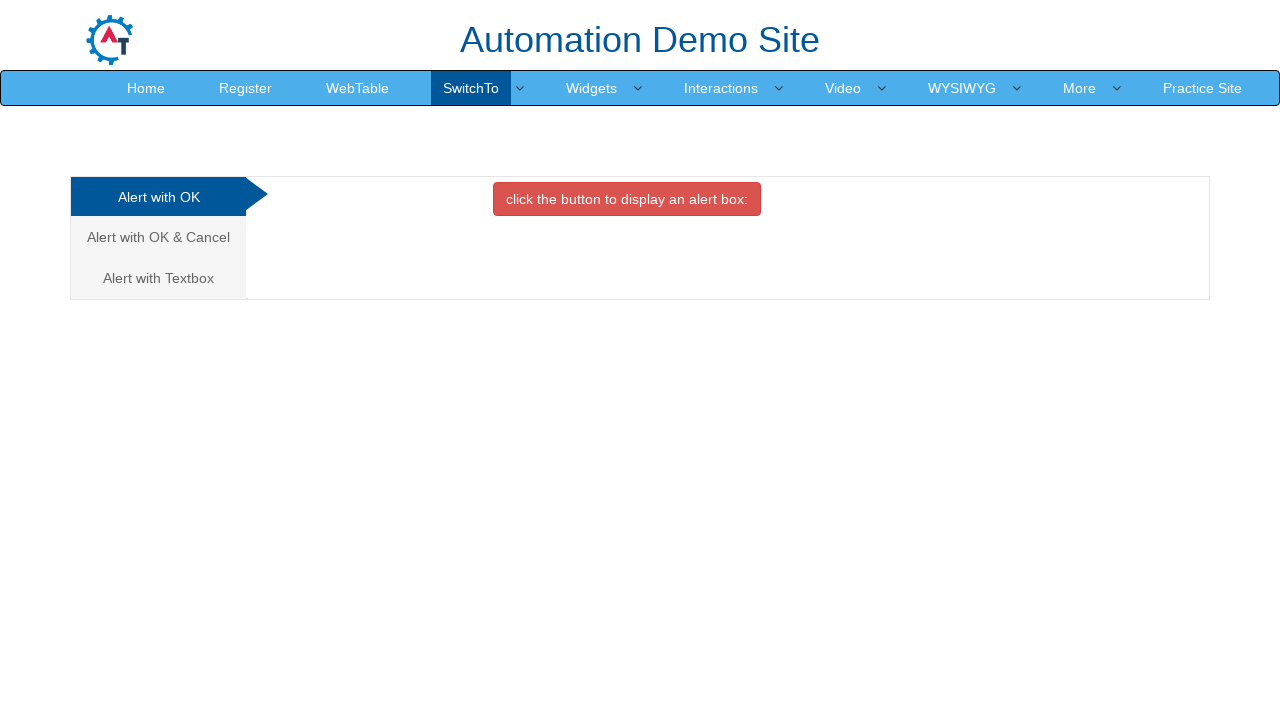

Clicked alert trigger button (btn-danger) at (627, 199) on button.btn.btn-danger
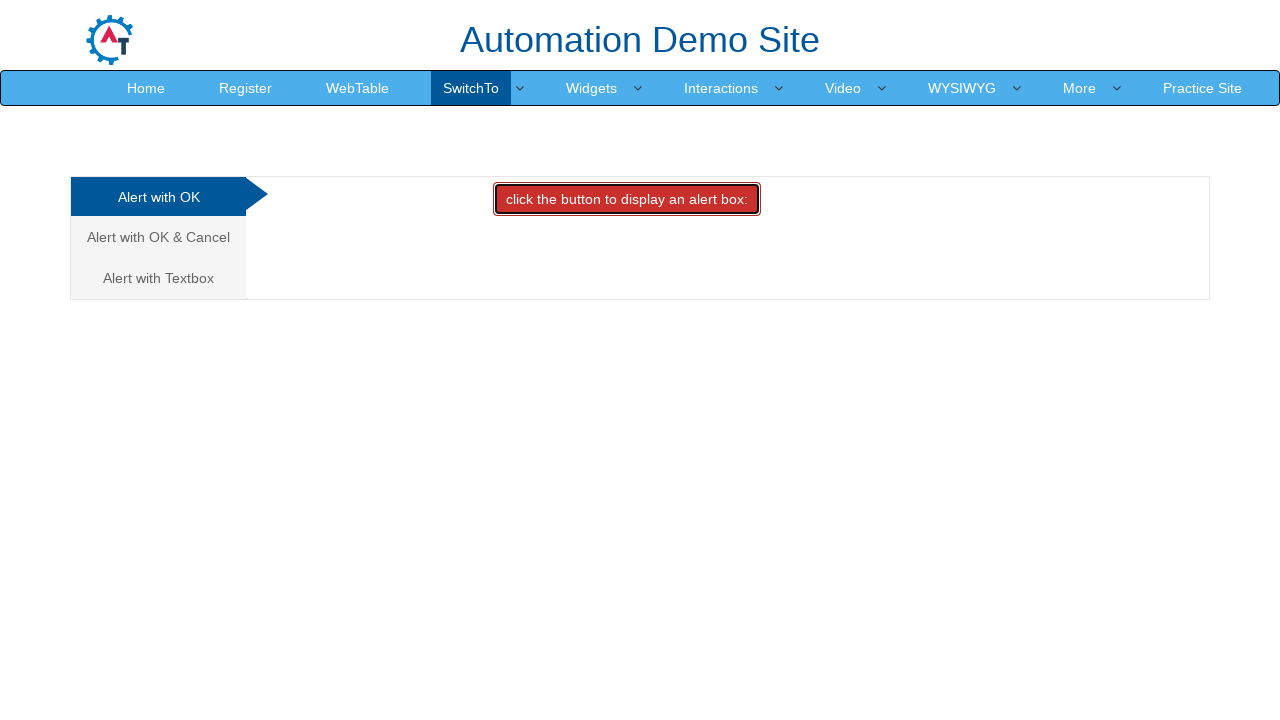

Set up dialog handler to accept alerts
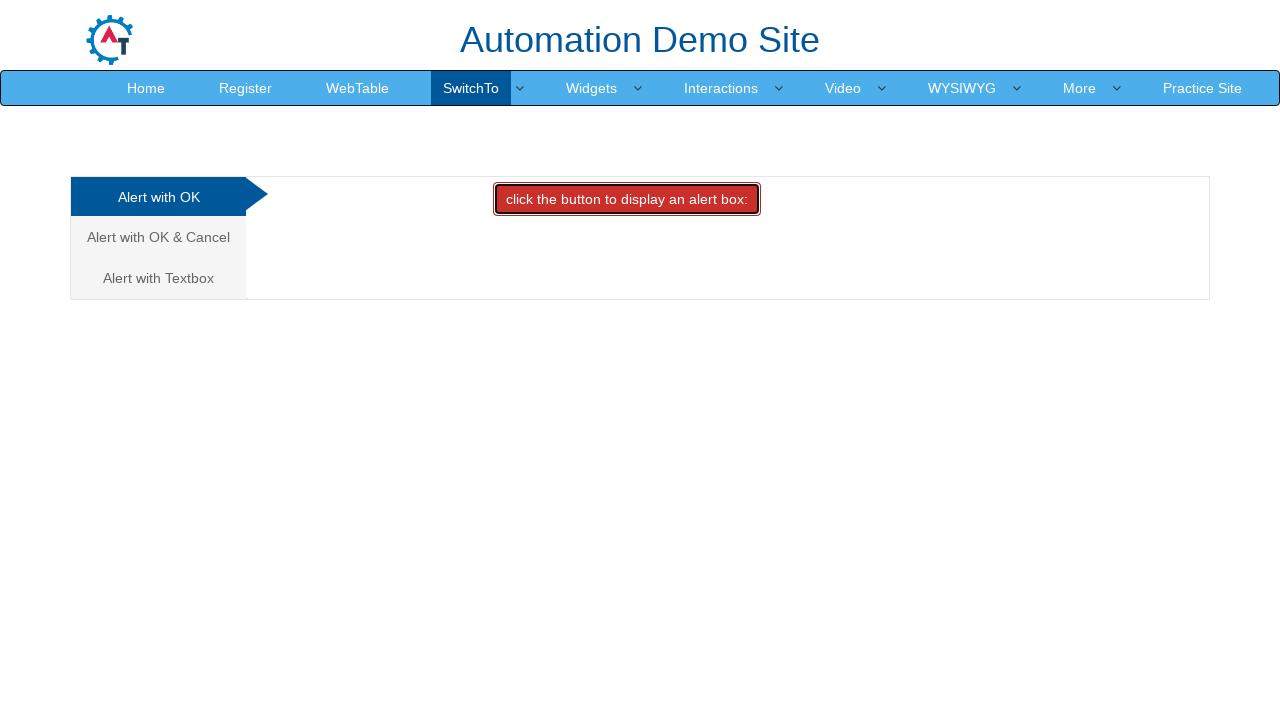

Configured dialog handler with message logging
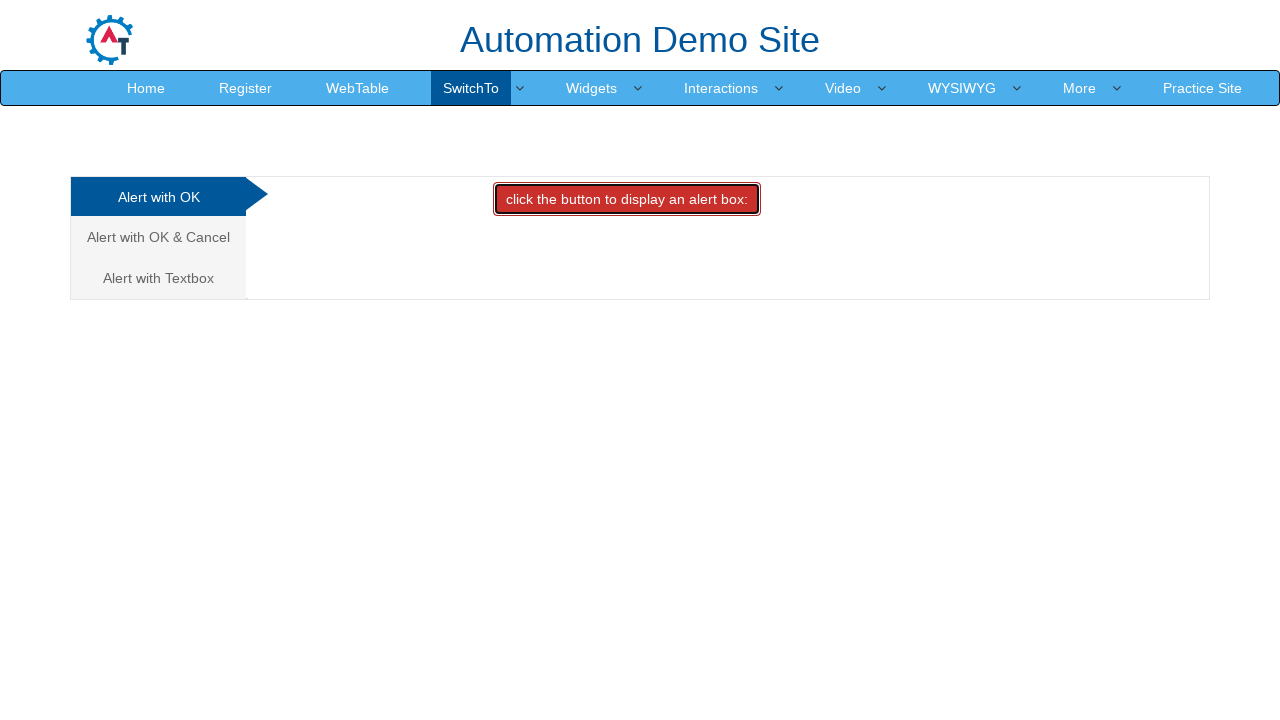

Clicked alert trigger button to display JavaScript alert at (627, 199) on button.btn.btn-danger
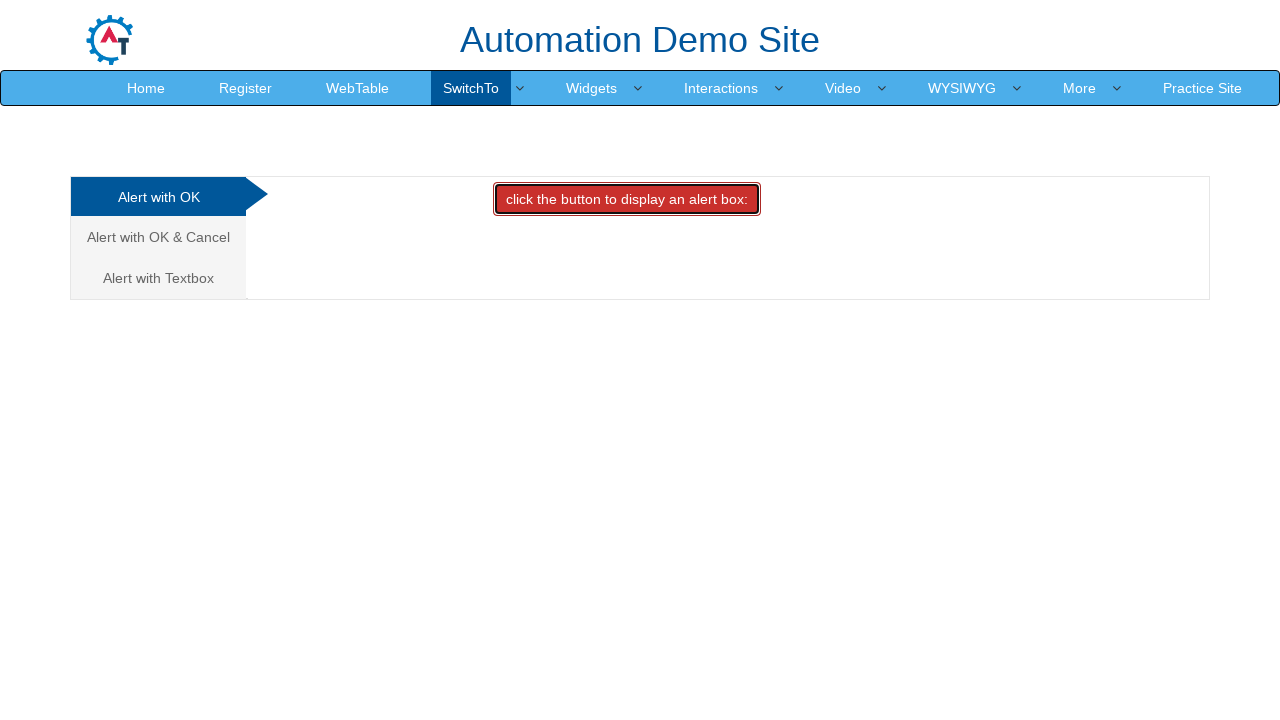

Waited 1000ms for alert processing to complete
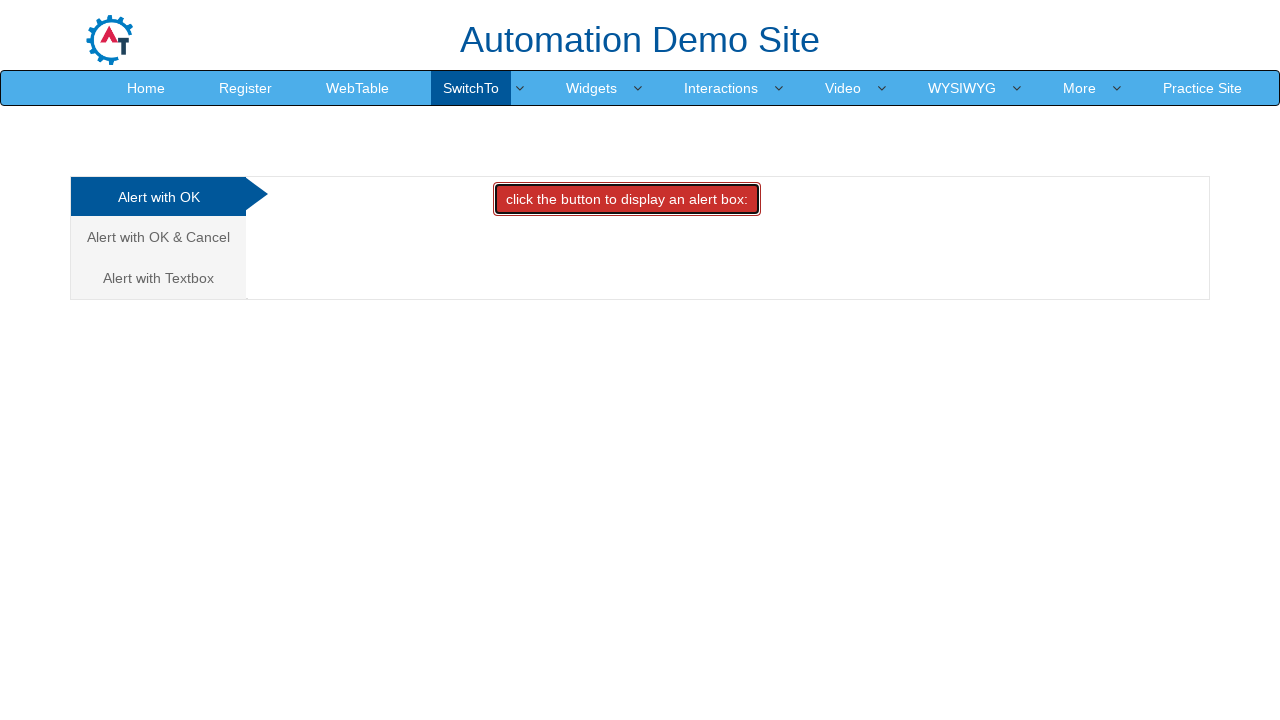

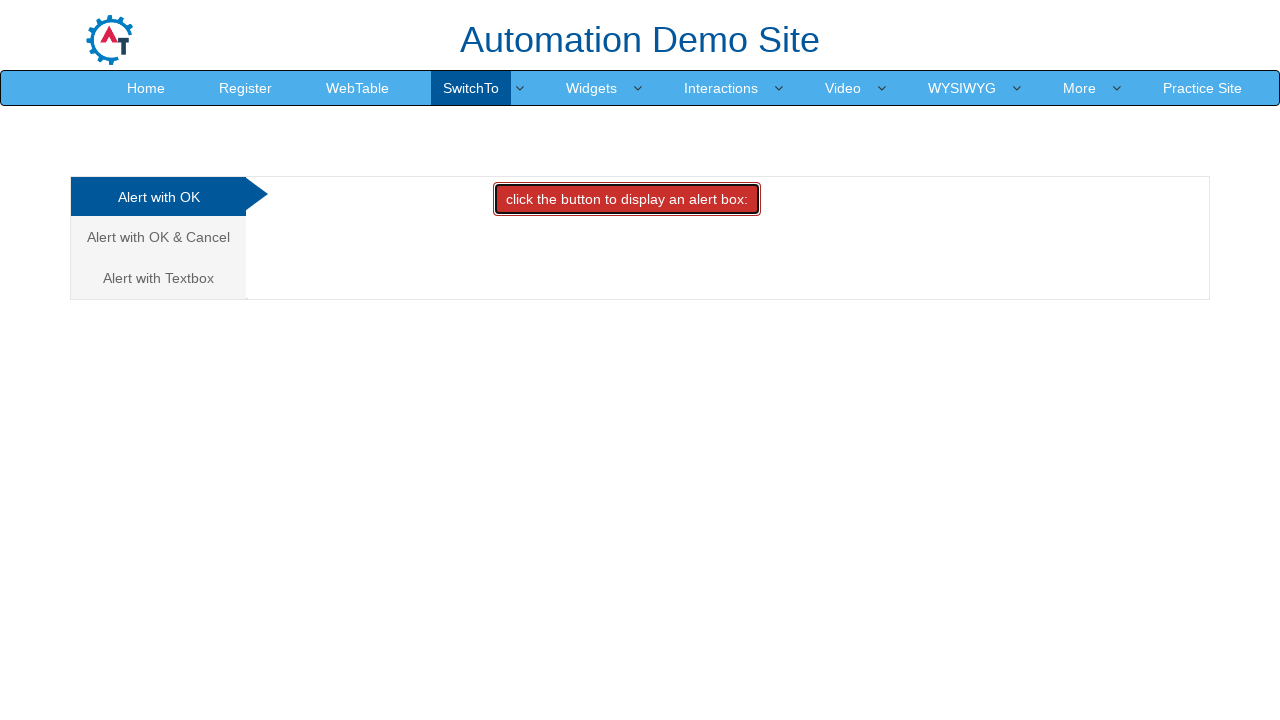